Tests adding a new customer as bank manager with various valid and invalid input combinations

Starting URL: https://www.globalsqa.com/angularJs-protractor/BankingProject/#/login

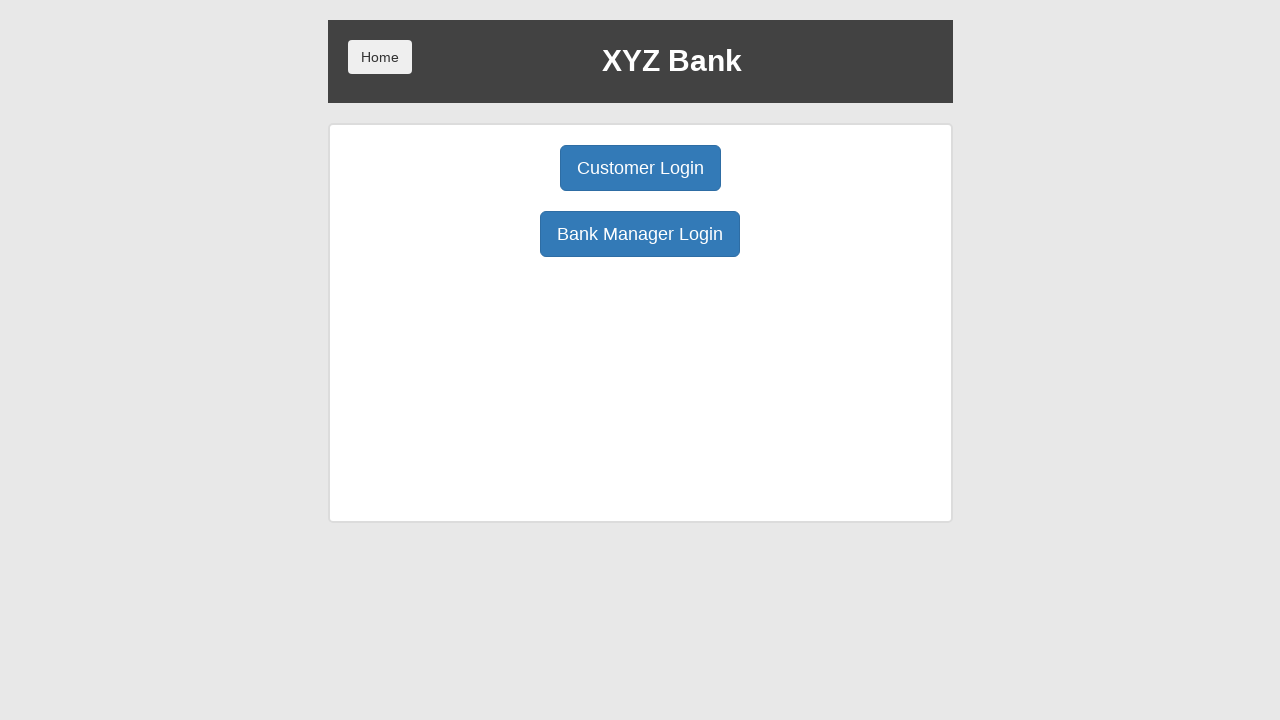

Clicked bank manager login button at (640, 234) on body > div > div > div.ng-scope > div > div.borderM.box.padT20 > div:nth-child(3
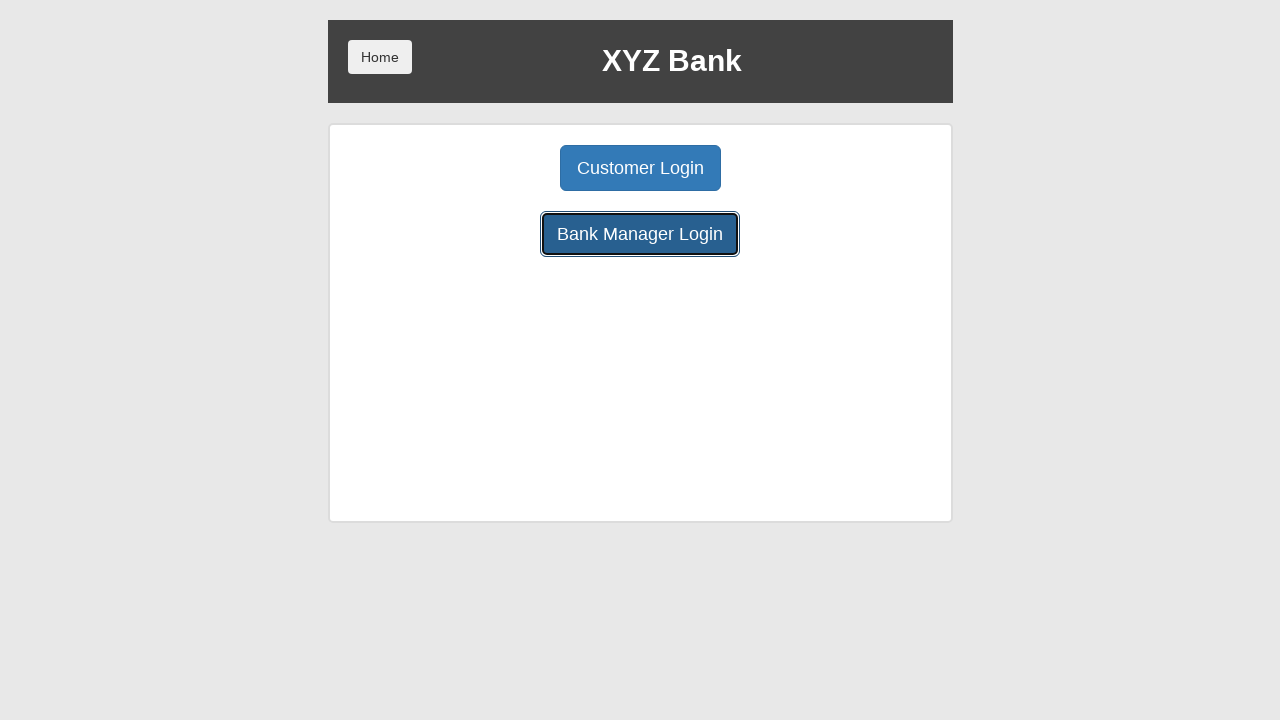

Clicked add customer button at (502, 168) on body > div > div > div.ng-scope > div > div.center > button:nth-child(1)
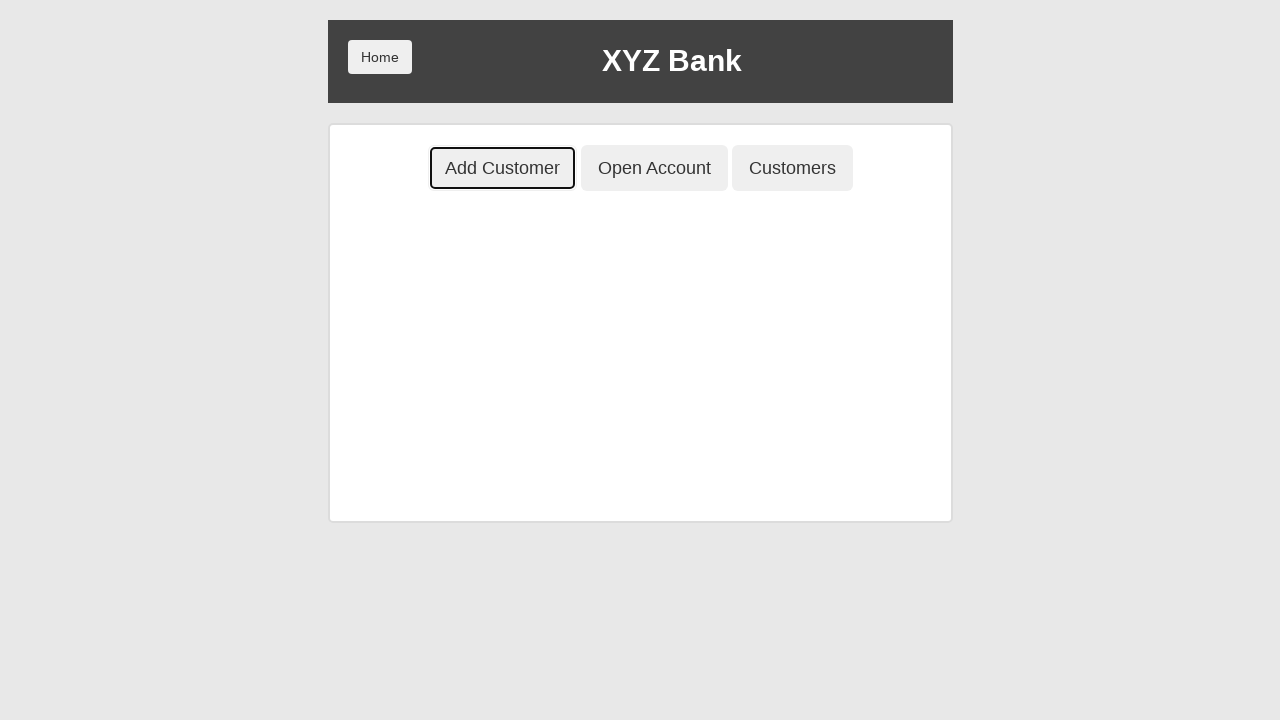

Filled first name field with 'shadi' on body > div > div > div.ng-scope > div > div.ng-scope > div > div > form > div:nt
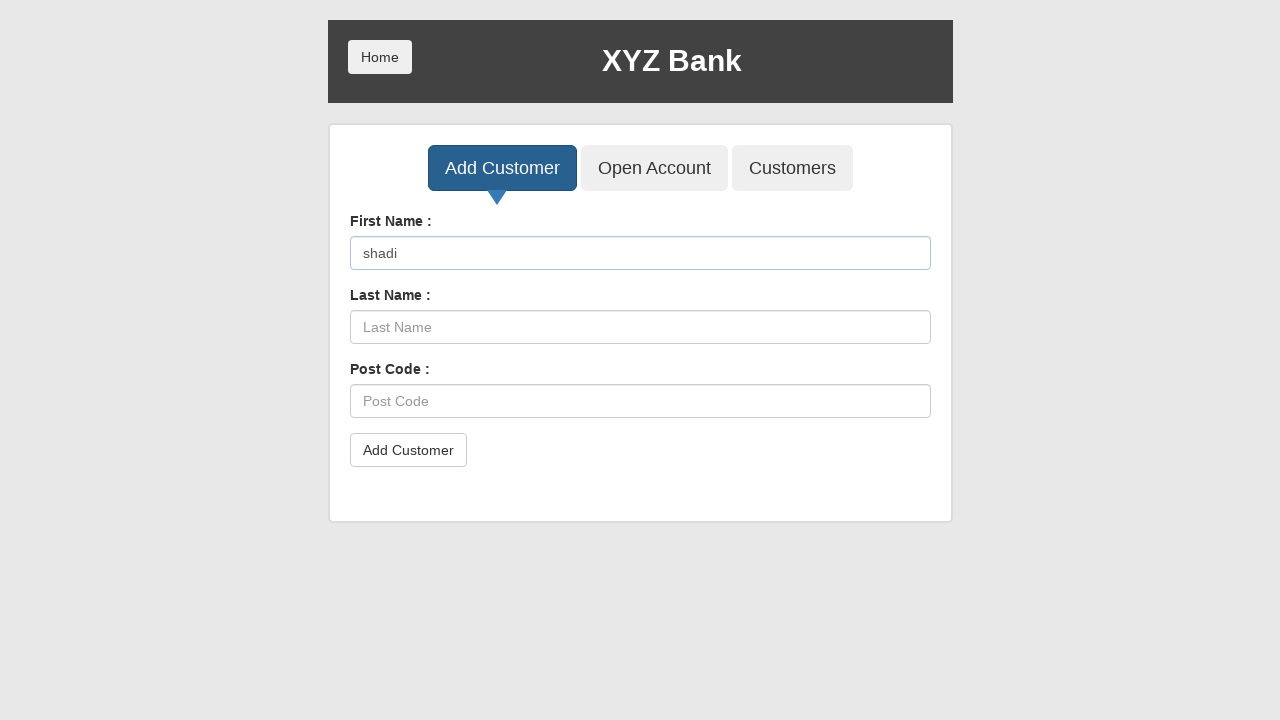

Filled last name field with 'abu jaber' on body > div > div > div.ng-scope > div > div.ng-scope > div > div > form > div:nt
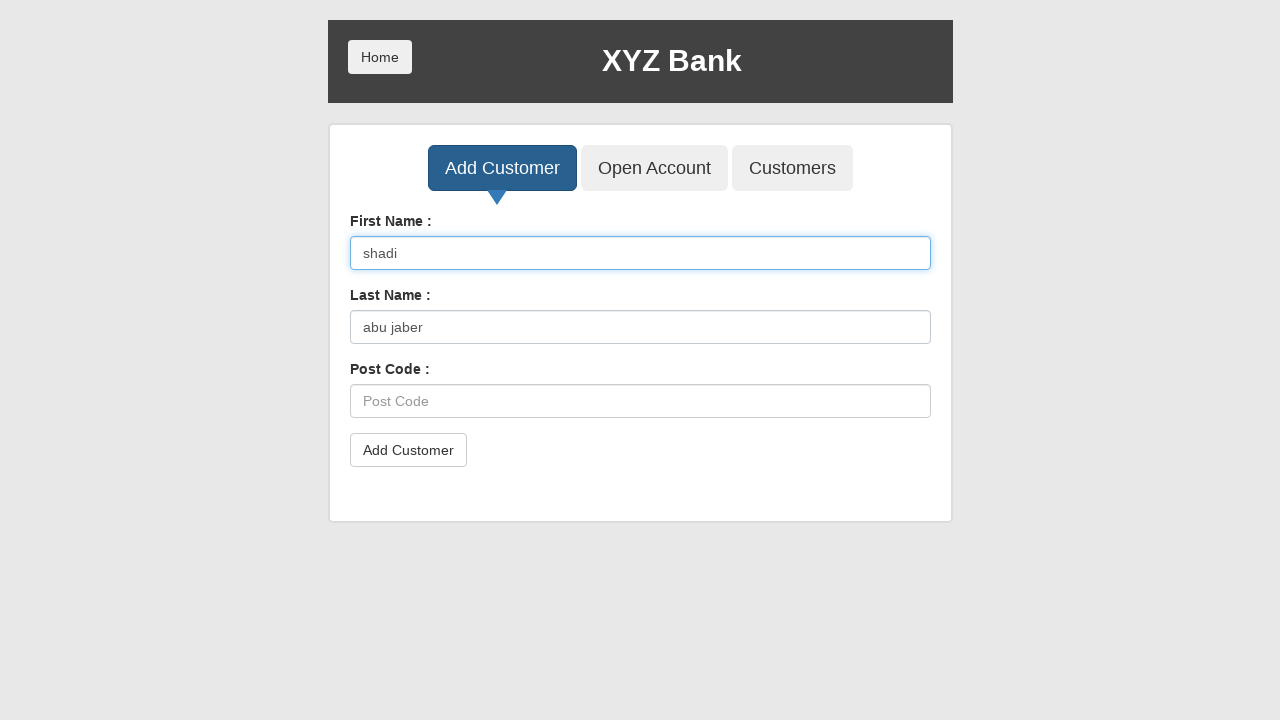

Filled post code field with '1680500' on body > div > div > div.ng-scope > div > div.ng-scope > div > div > form > div:nt
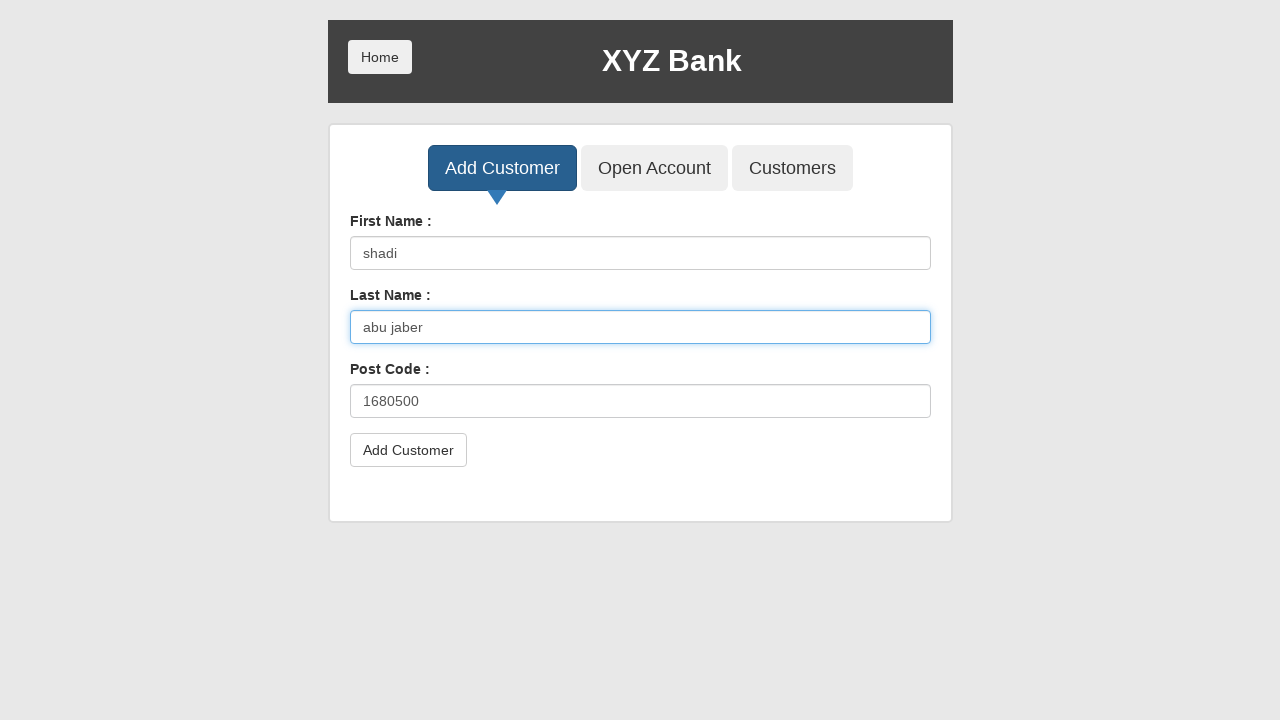

Clicked add customer submit button at (408, 450) on body > div > div > div.ng-scope > div > div.ng-scope > div > div > form > button
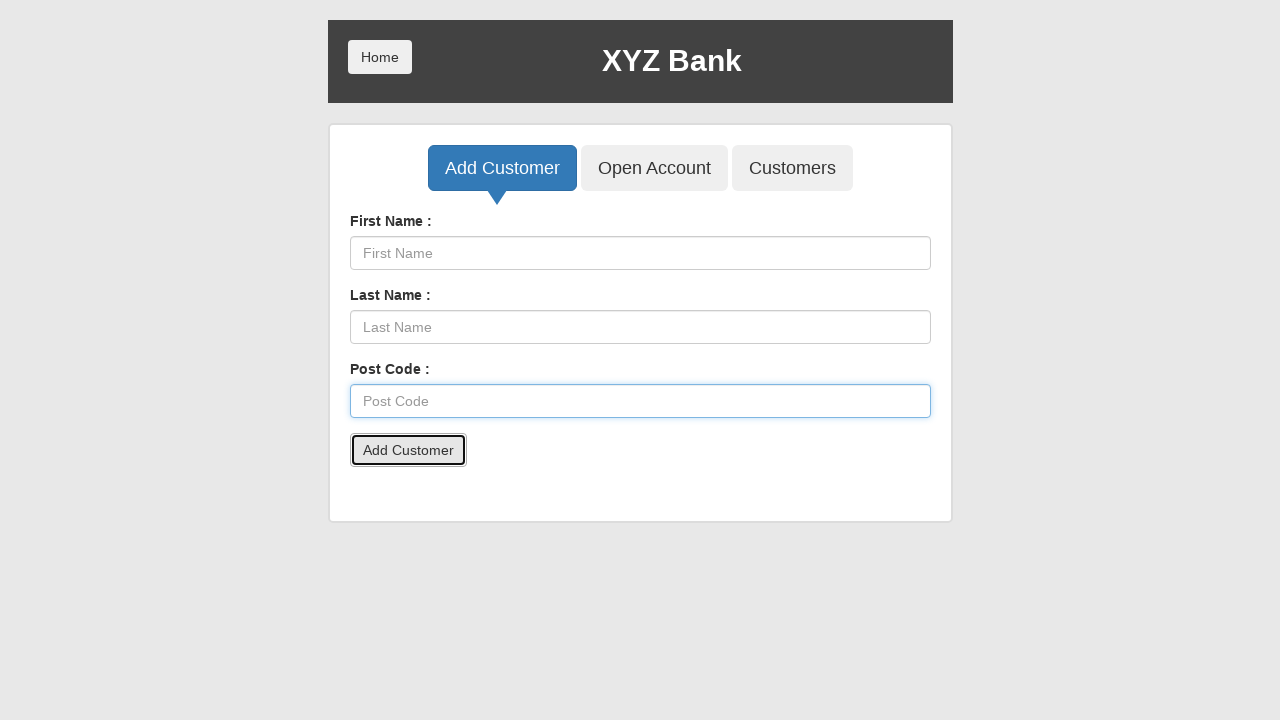

Set up dialog handler to accept alerts
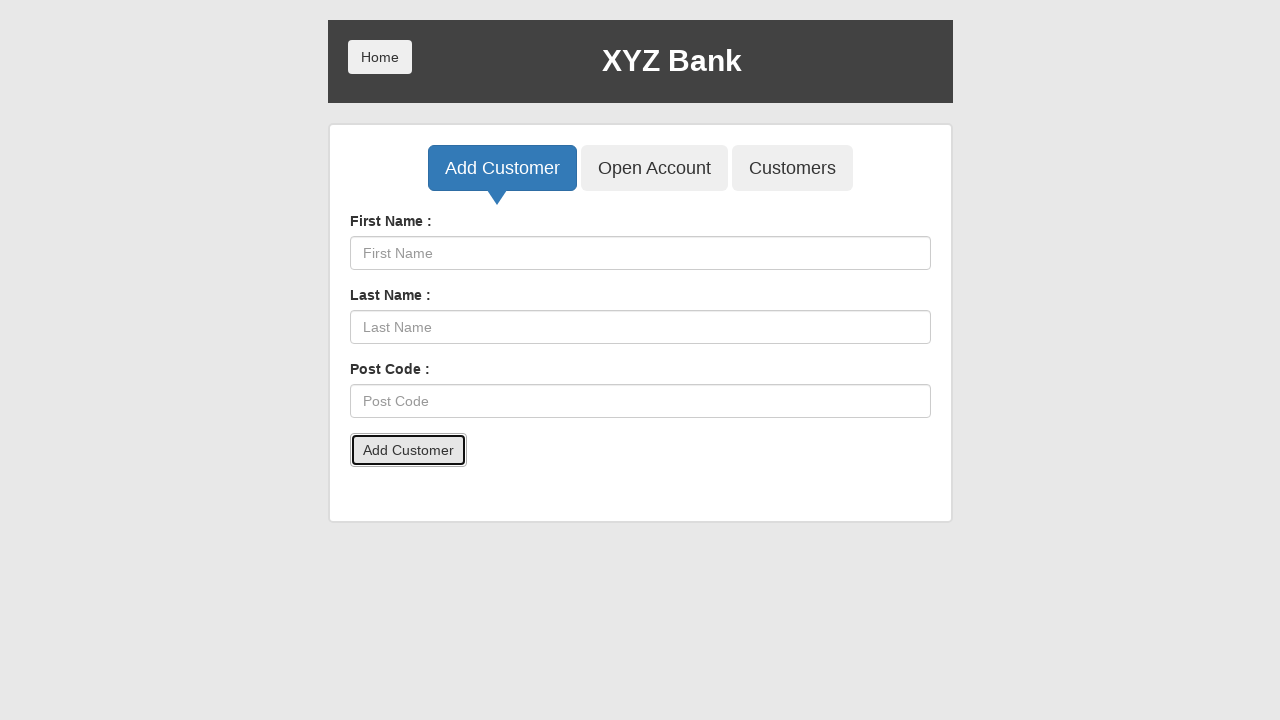

Clicked customers list button to verify new customer at (792, 168) on body > div > div > div.ng-scope > div > div.center > button:nth-child(3)
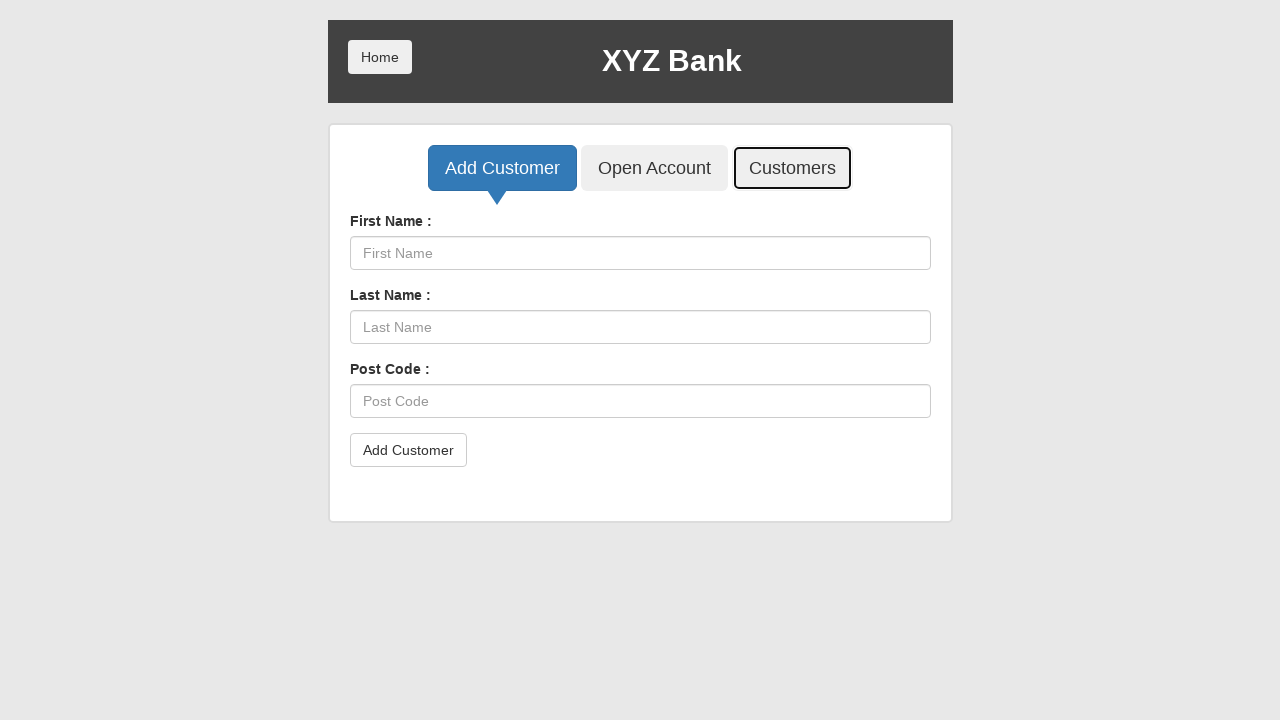

Waited for customers table to load
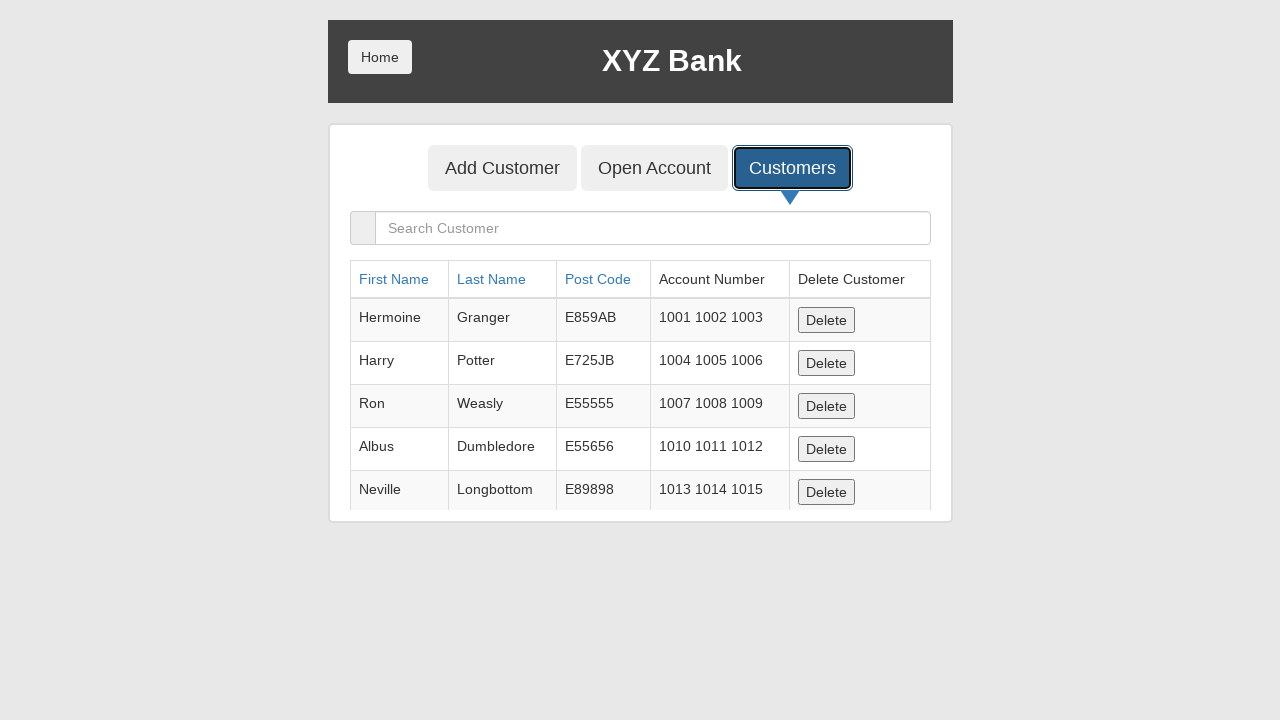

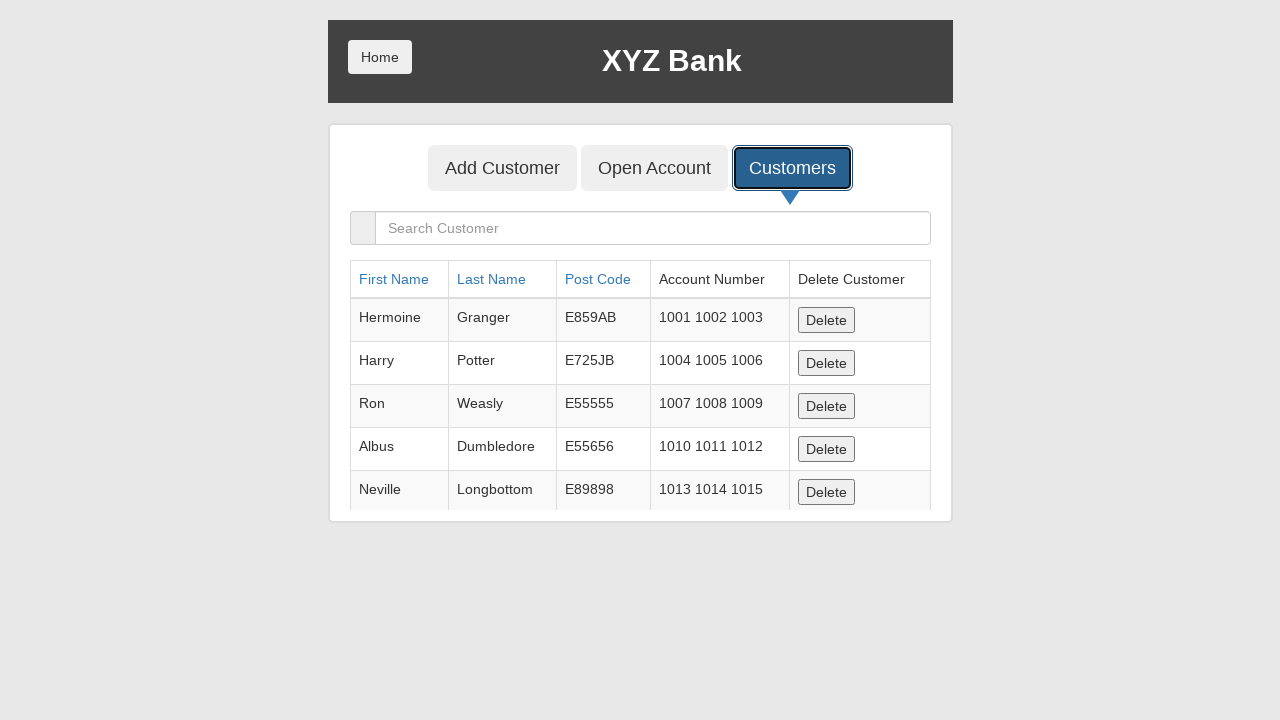